Tests that whitespace is trimmed from edited todo text

Starting URL: https://demo.playwright.dev/todomvc

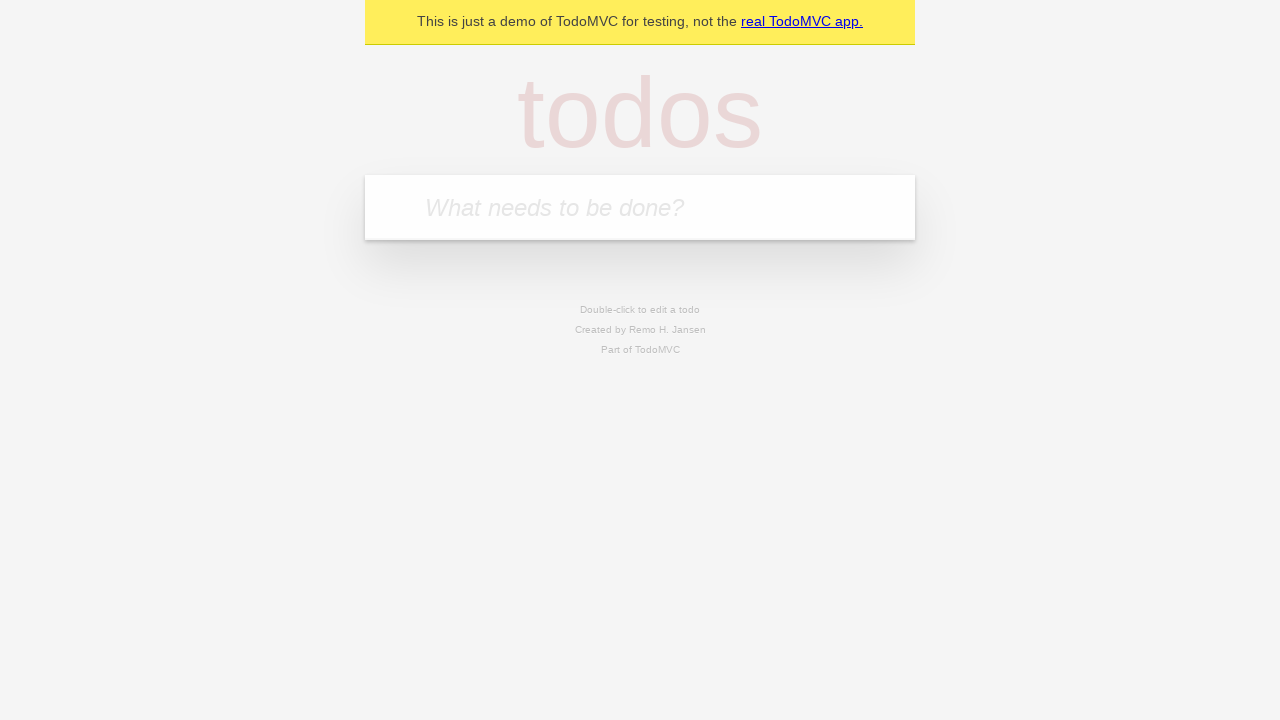

Filled todo input with 'buy some cheese' on internal:attr=[placeholder="What needs to be done?"i]
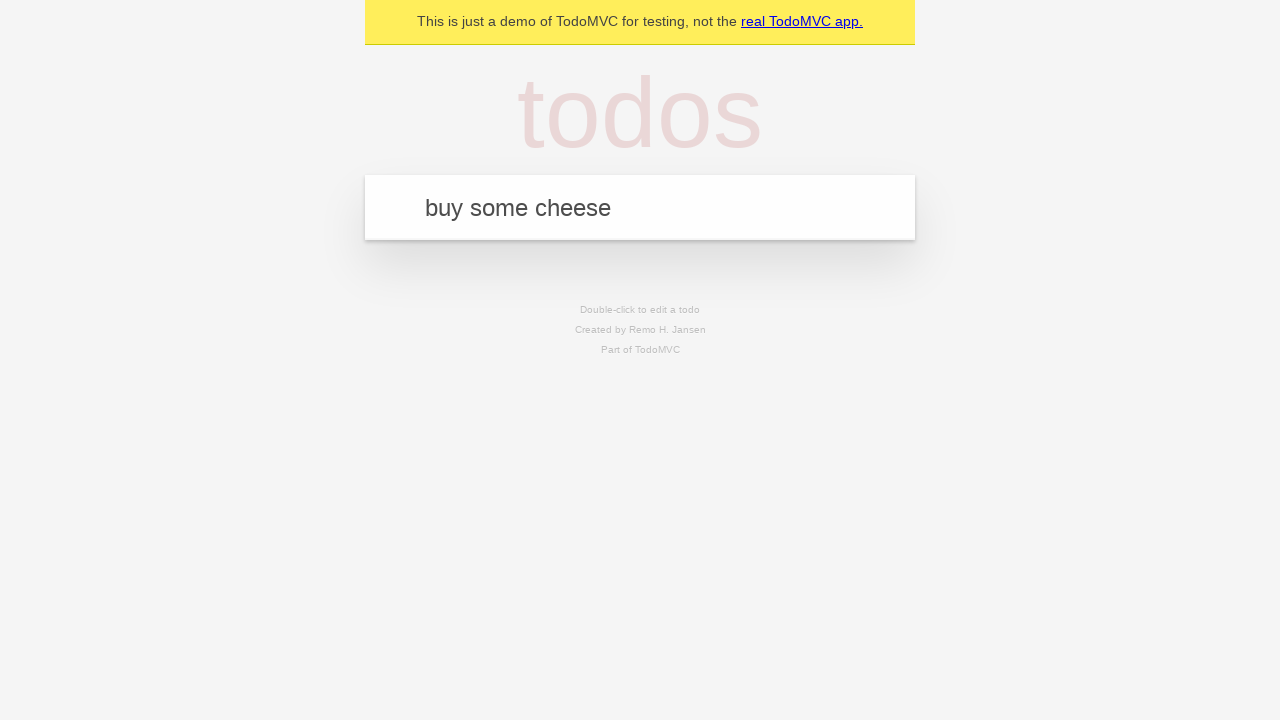

Pressed Enter to create first todo on internal:attr=[placeholder="What needs to be done?"i]
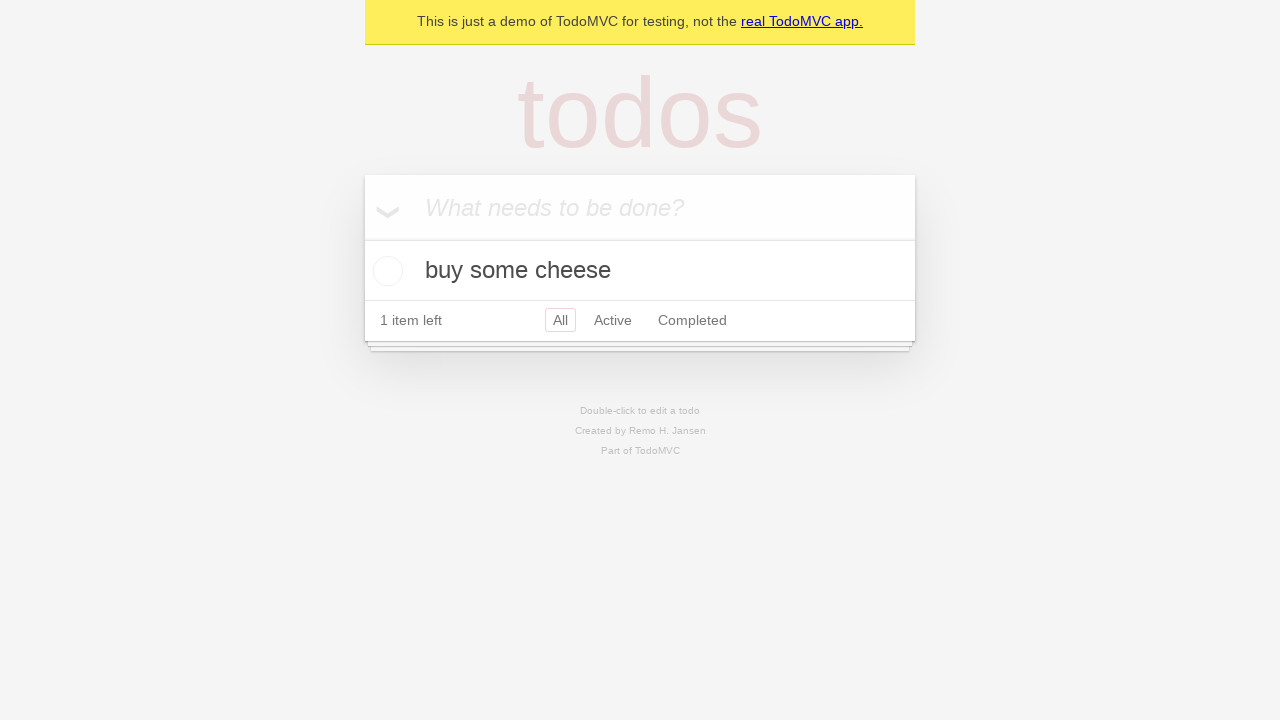

Filled todo input with 'feed the cat' on internal:attr=[placeholder="What needs to be done?"i]
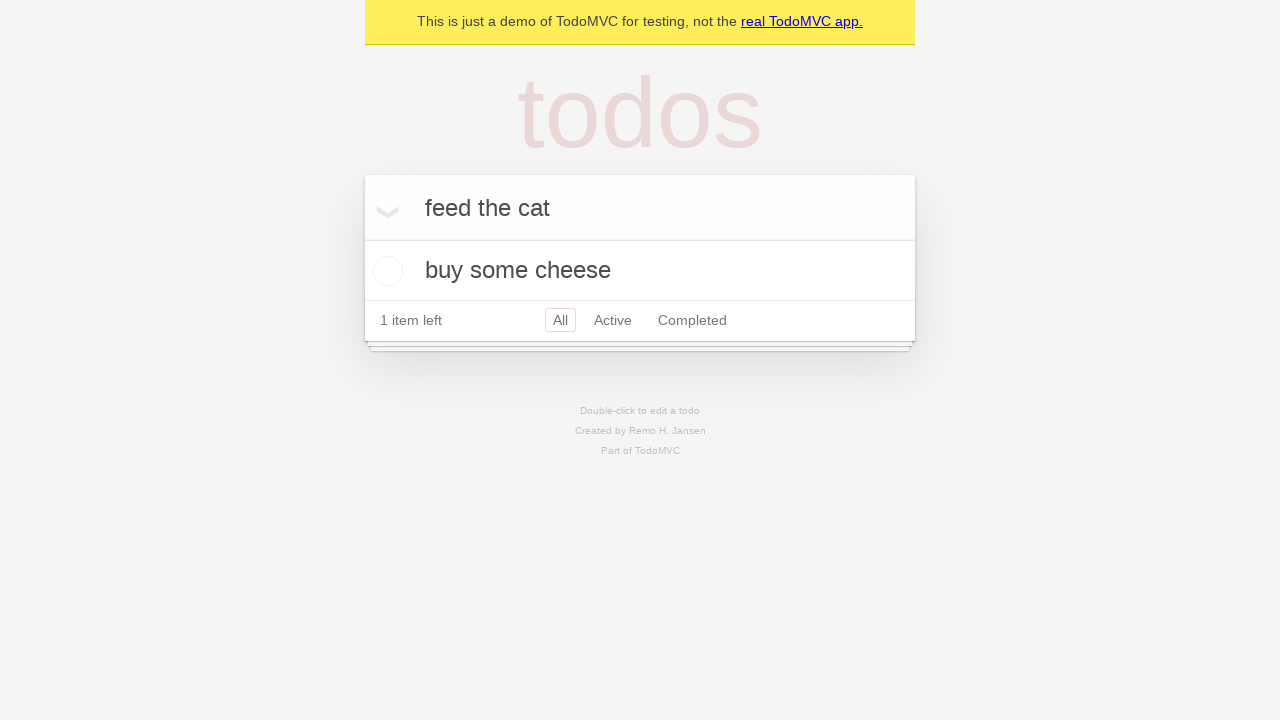

Pressed Enter to create second todo on internal:attr=[placeholder="What needs to be done?"i]
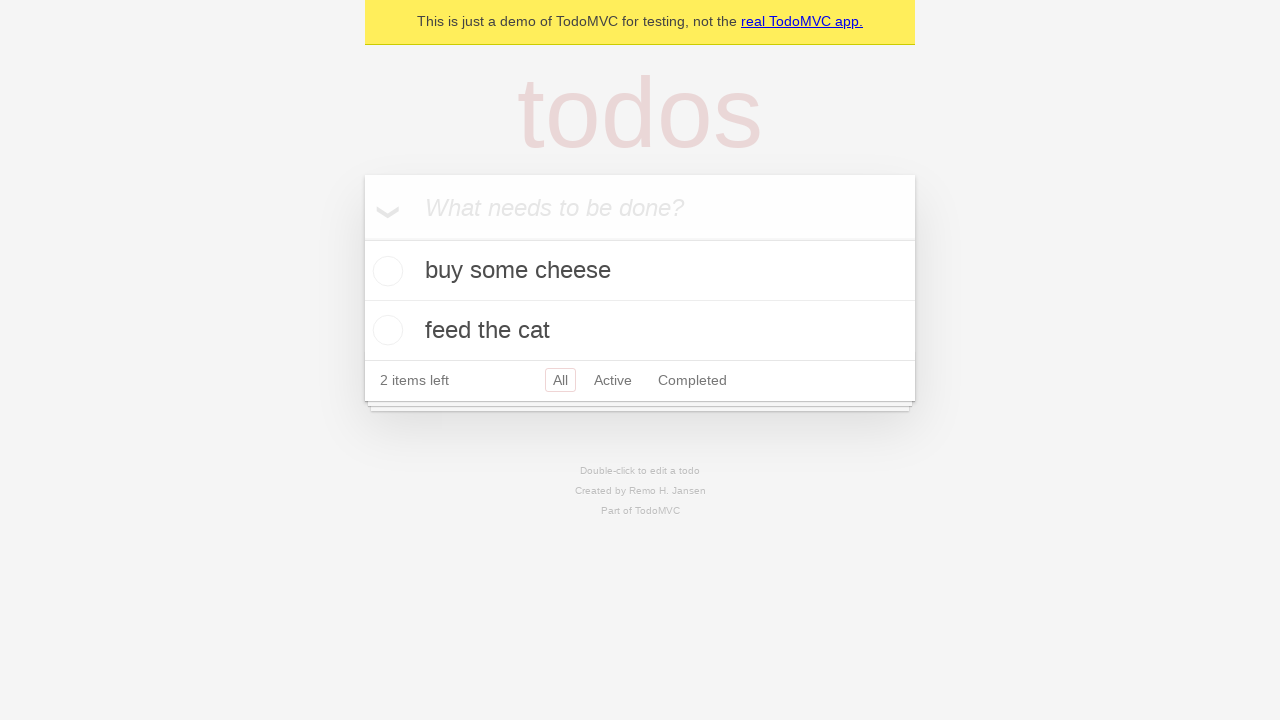

Filled todo input with 'book a doctors appointment' on internal:attr=[placeholder="What needs to be done?"i]
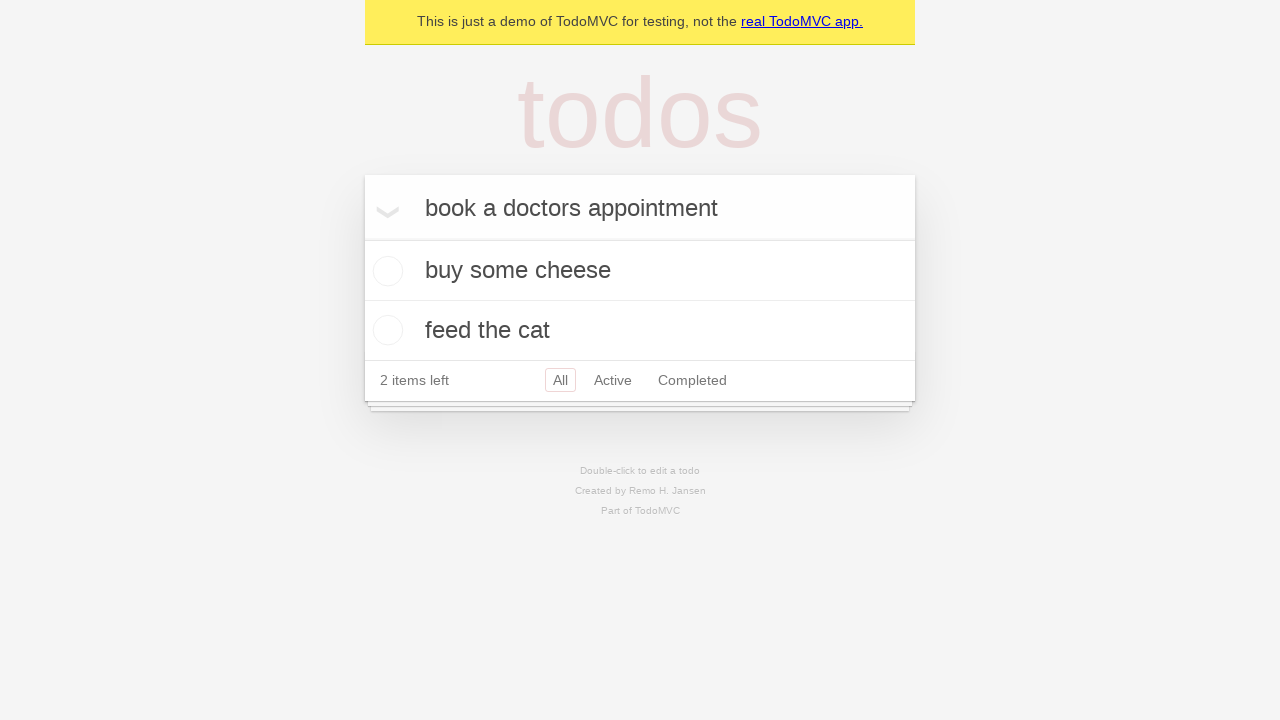

Pressed Enter to create third todo on internal:attr=[placeholder="What needs to be done?"i]
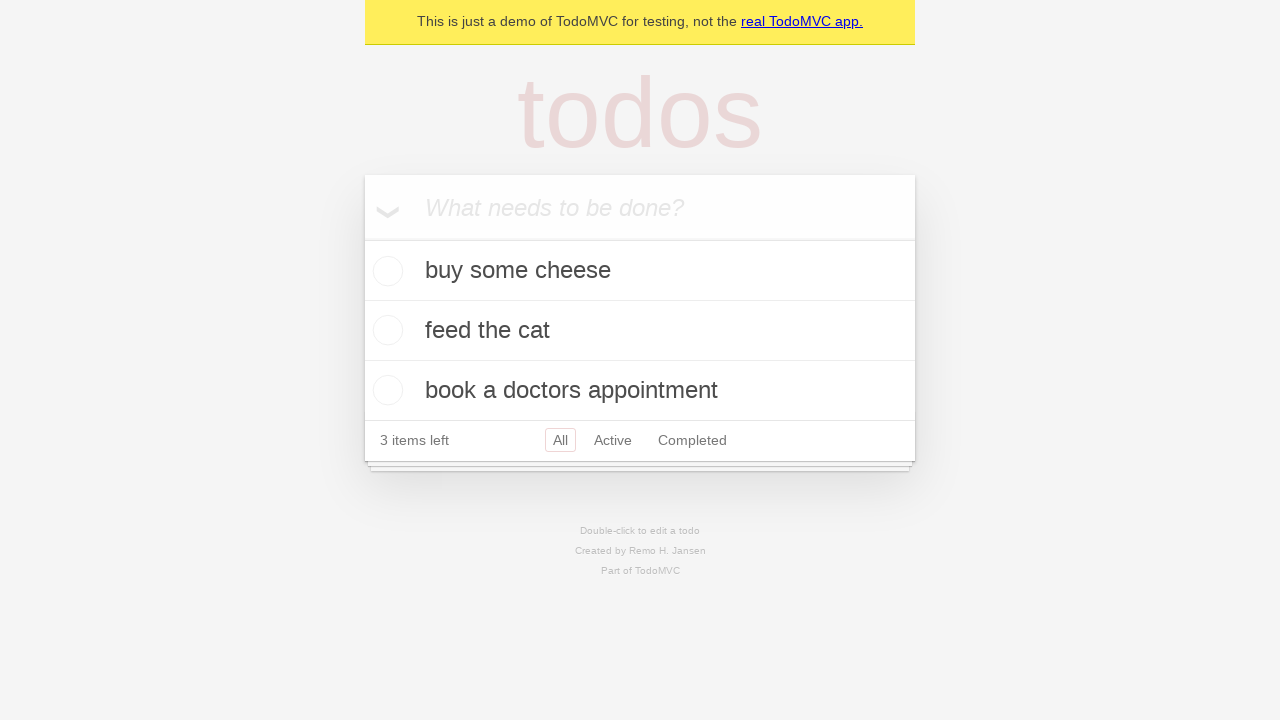

Double-clicked second todo to enter edit mode at (640, 331) on internal:testid=[data-testid="todo-item"s] >> nth=1
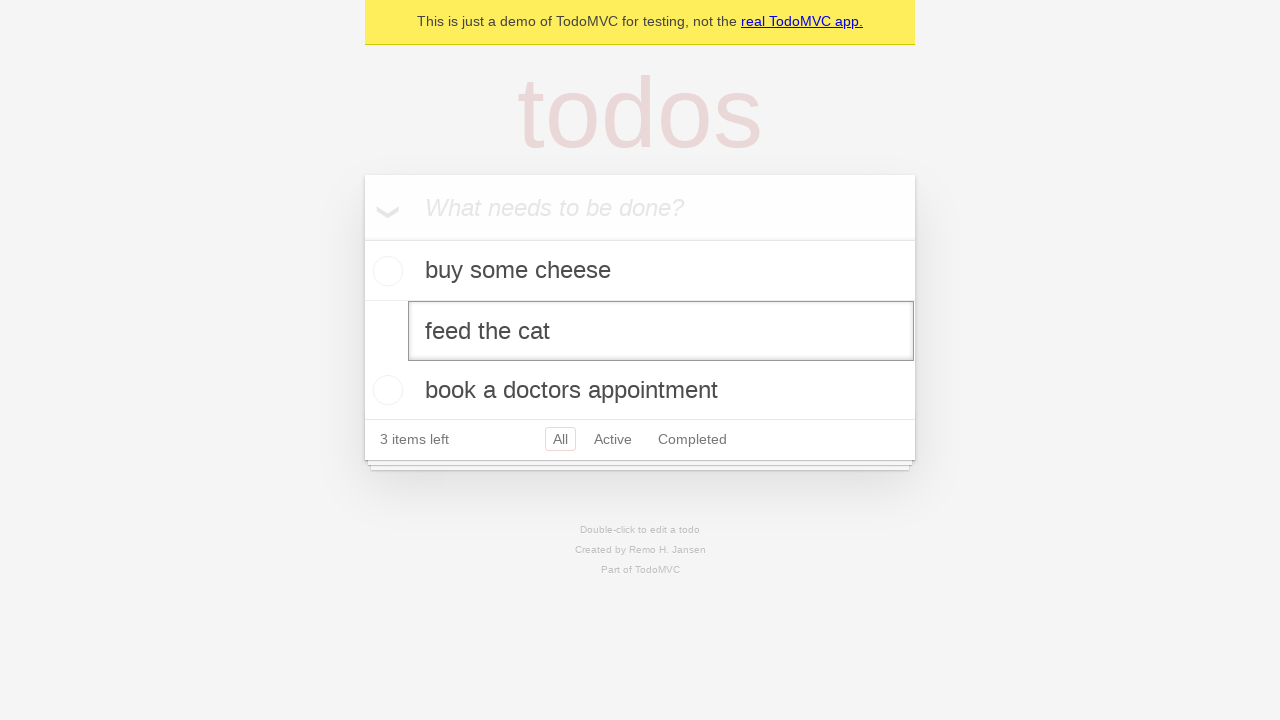

Filled edit textbox with '    buy some sausages    ' (with leading and trailing spaces) on internal:testid=[data-testid="todo-item"s] >> nth=1 >> internal:role=textbox[nam
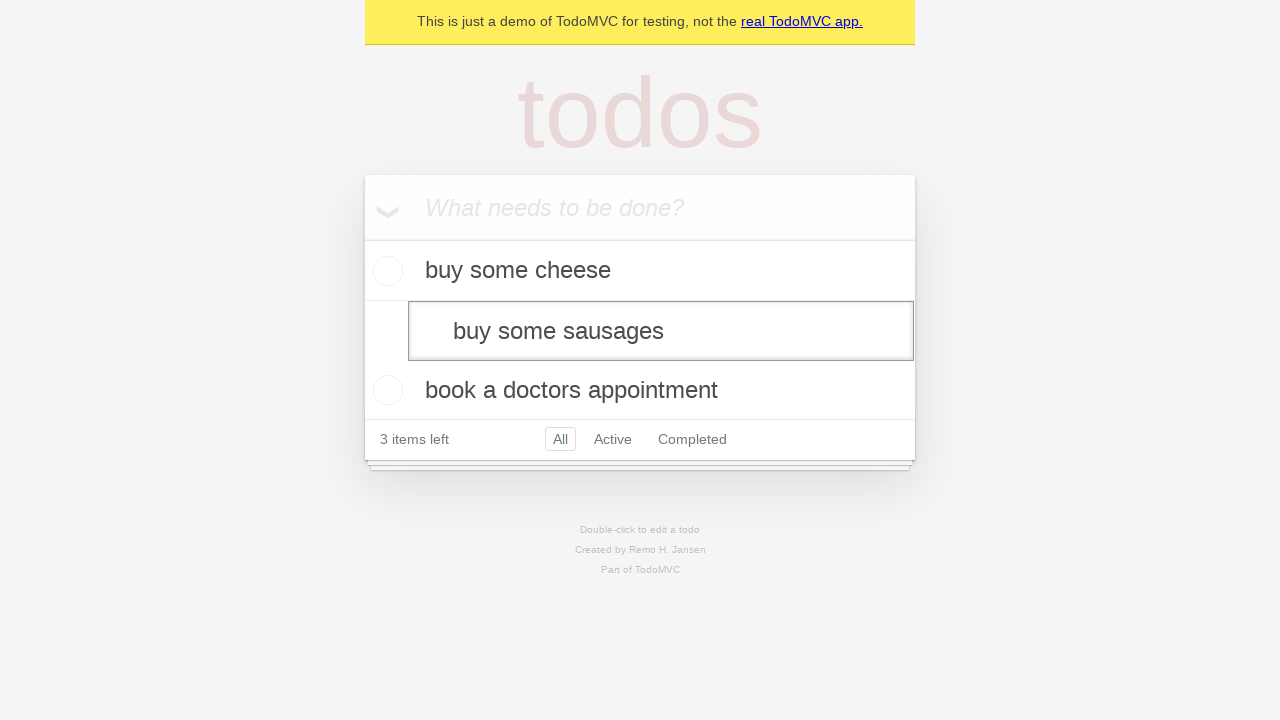

Pressed Enter to confirm edit, trimming whitespace from todo text on internal:testid=[data-testid="todo-item"s] >> nth=1 >> internal:role=textbox[nam
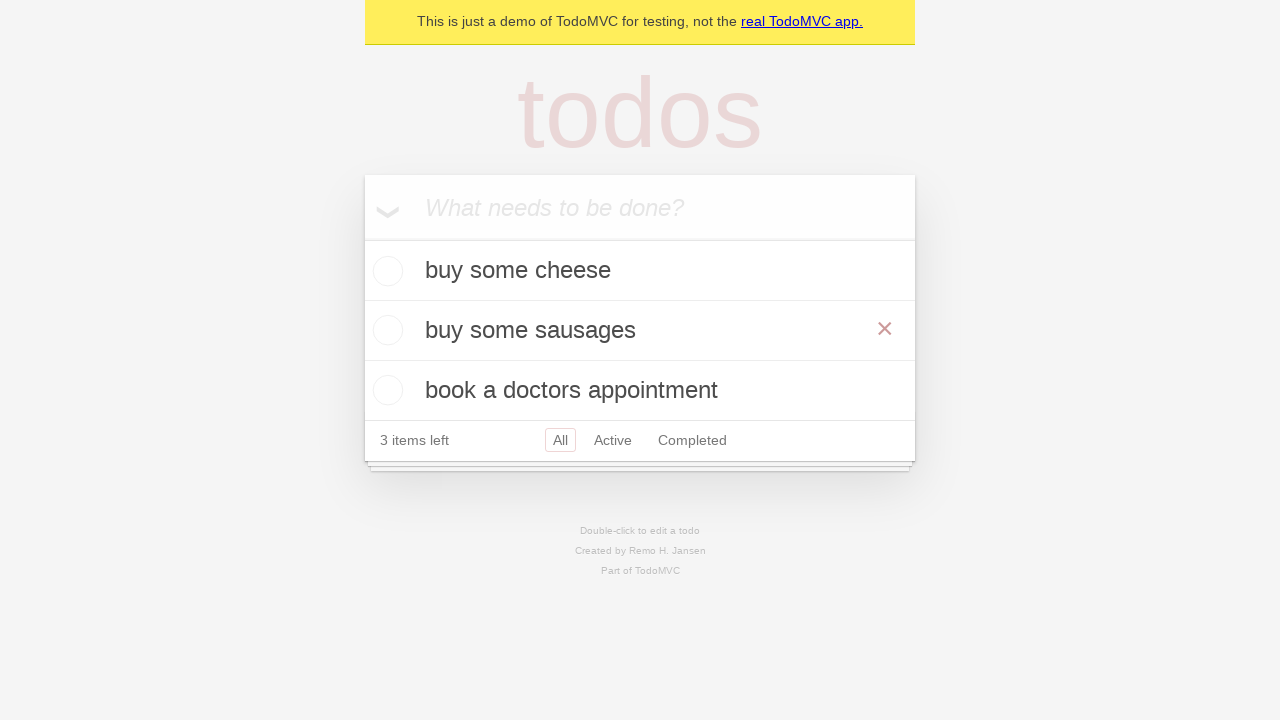

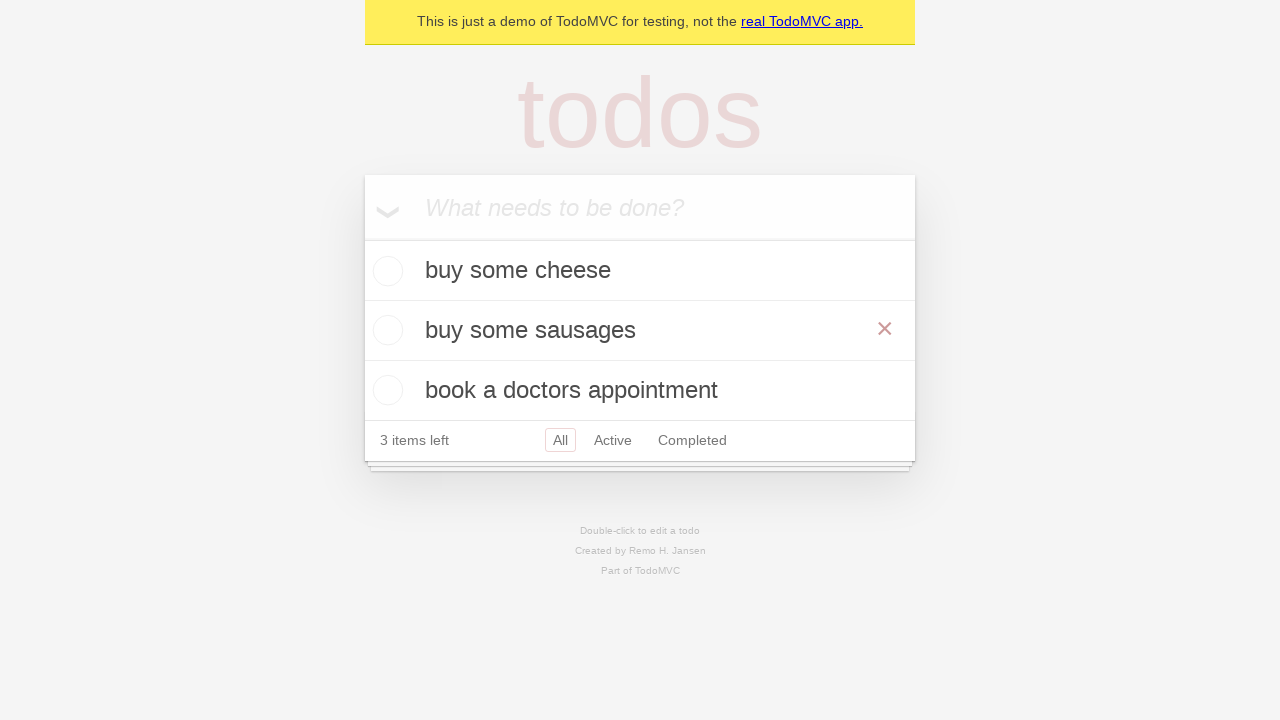